Tests opening a new browser tab by clicking a button and verifying content in the new tab

Starting URL: https://demoqa.com/browser-windows

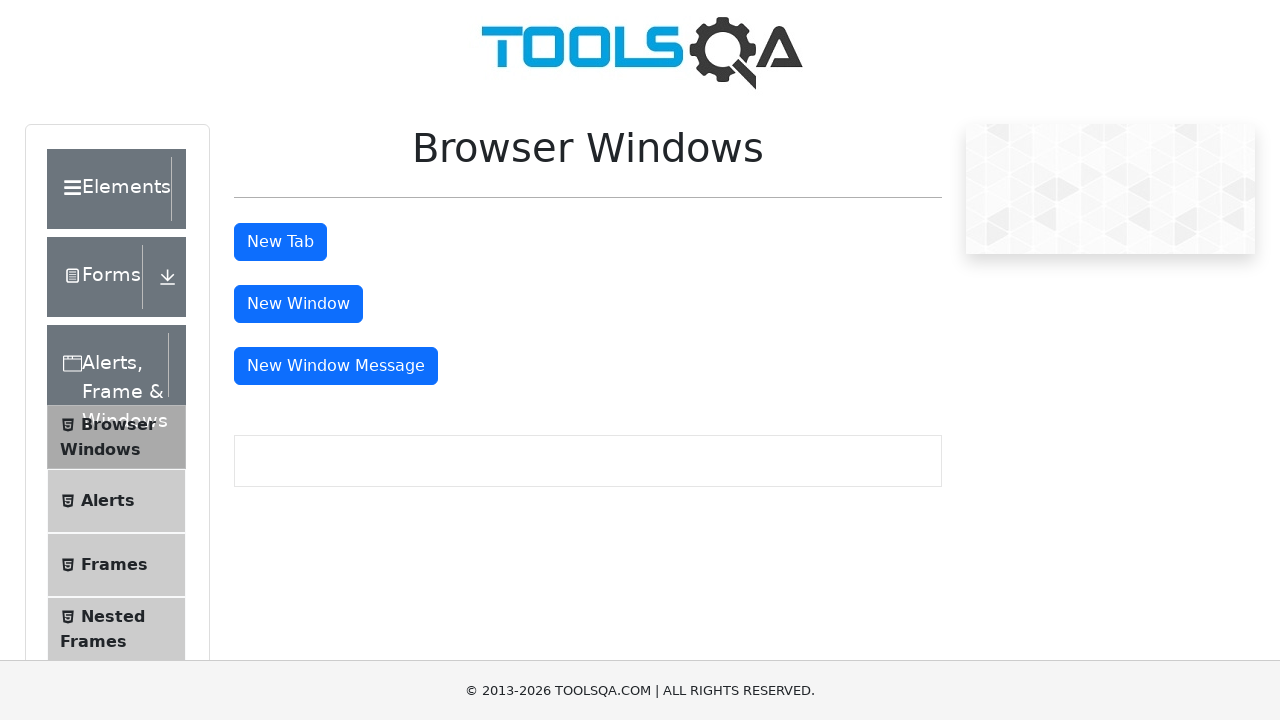

Clicked tab button to open new browser tab at (280, 242) on #tabButton
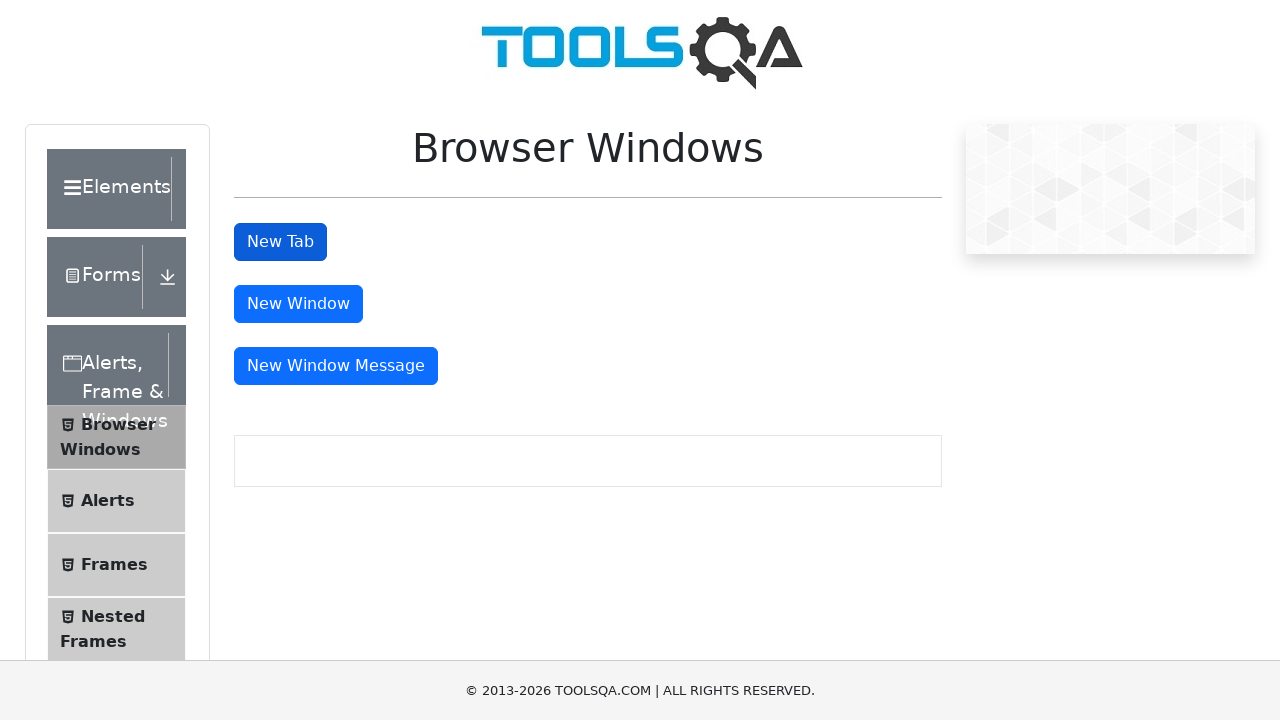

New tab page object captured
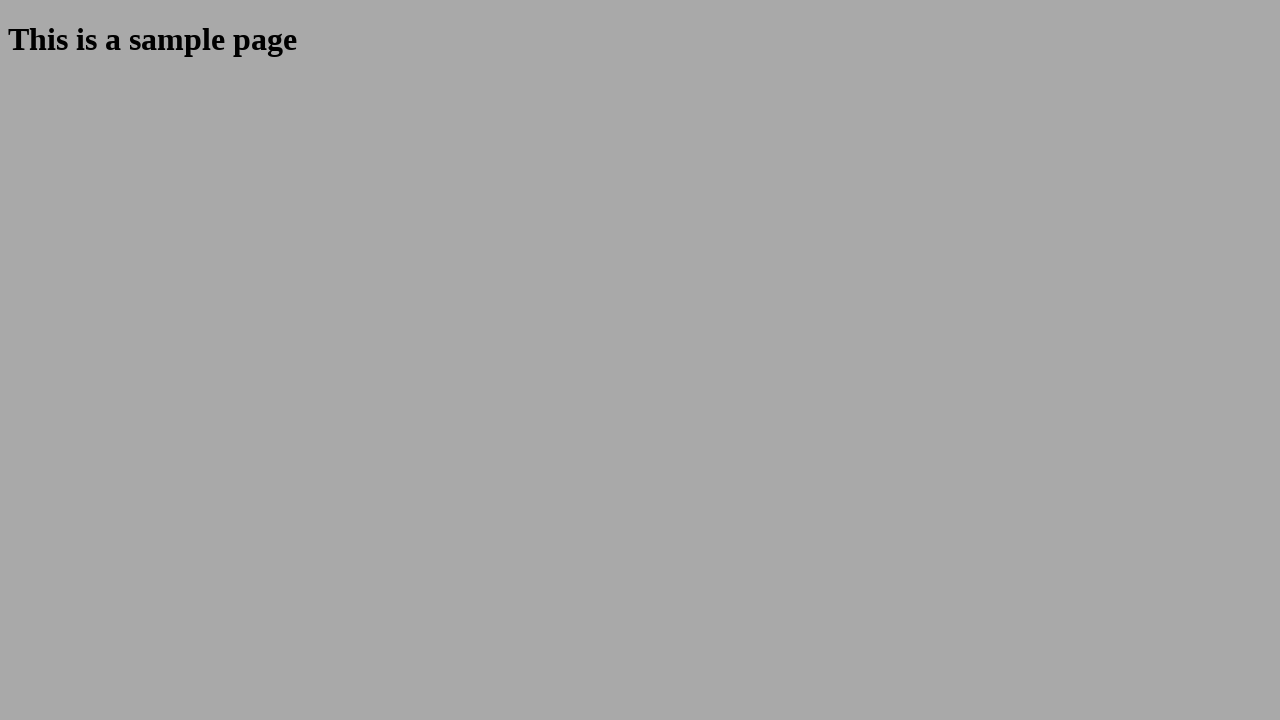

New tab page loaded completely
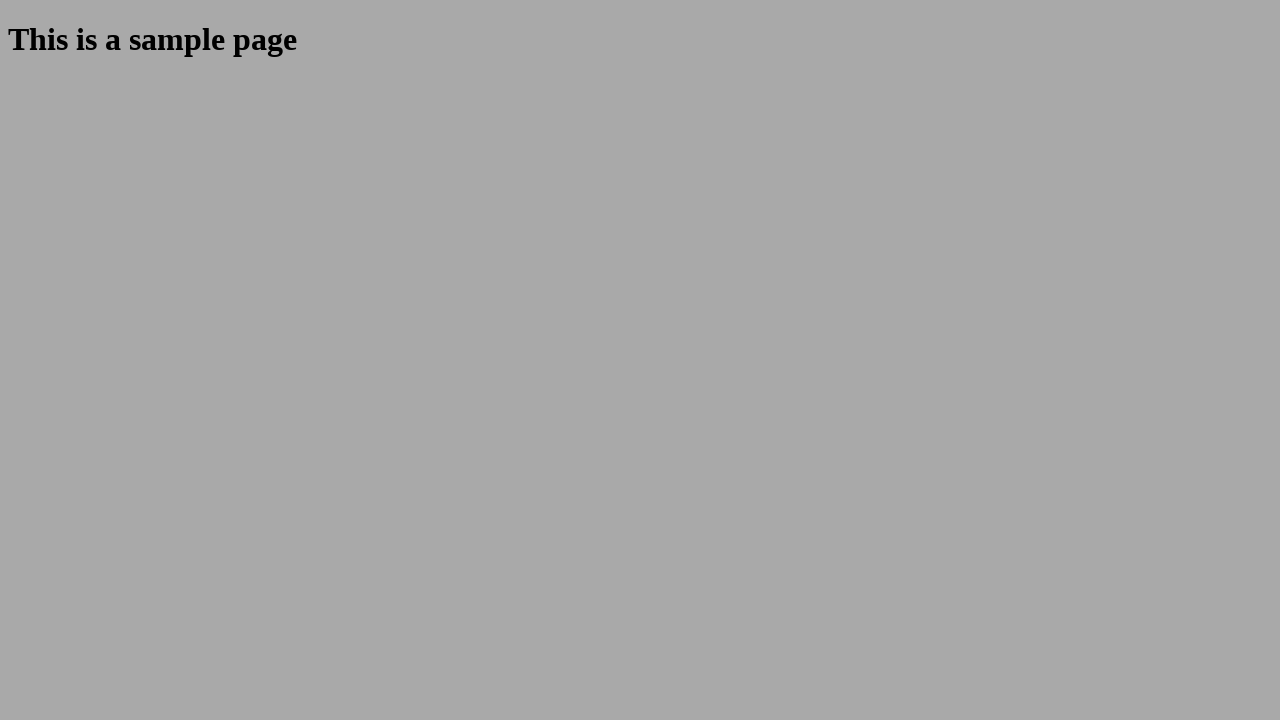

Sample heading element found in new tab
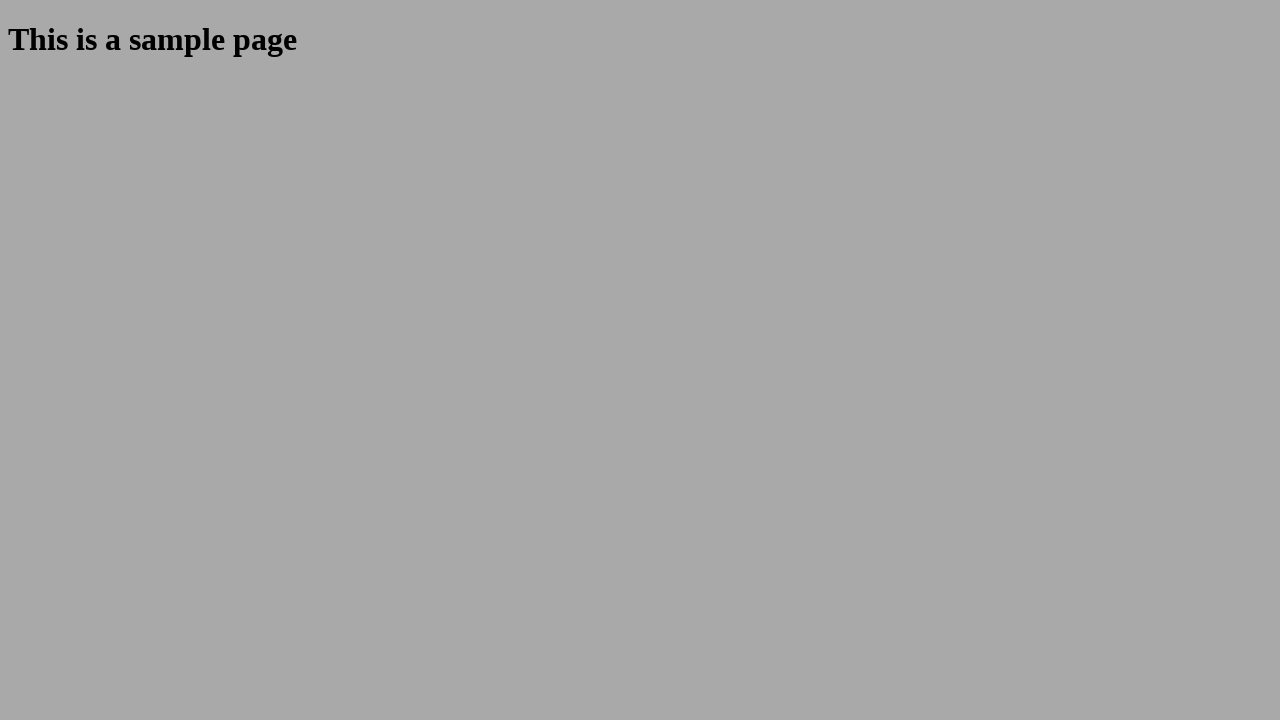

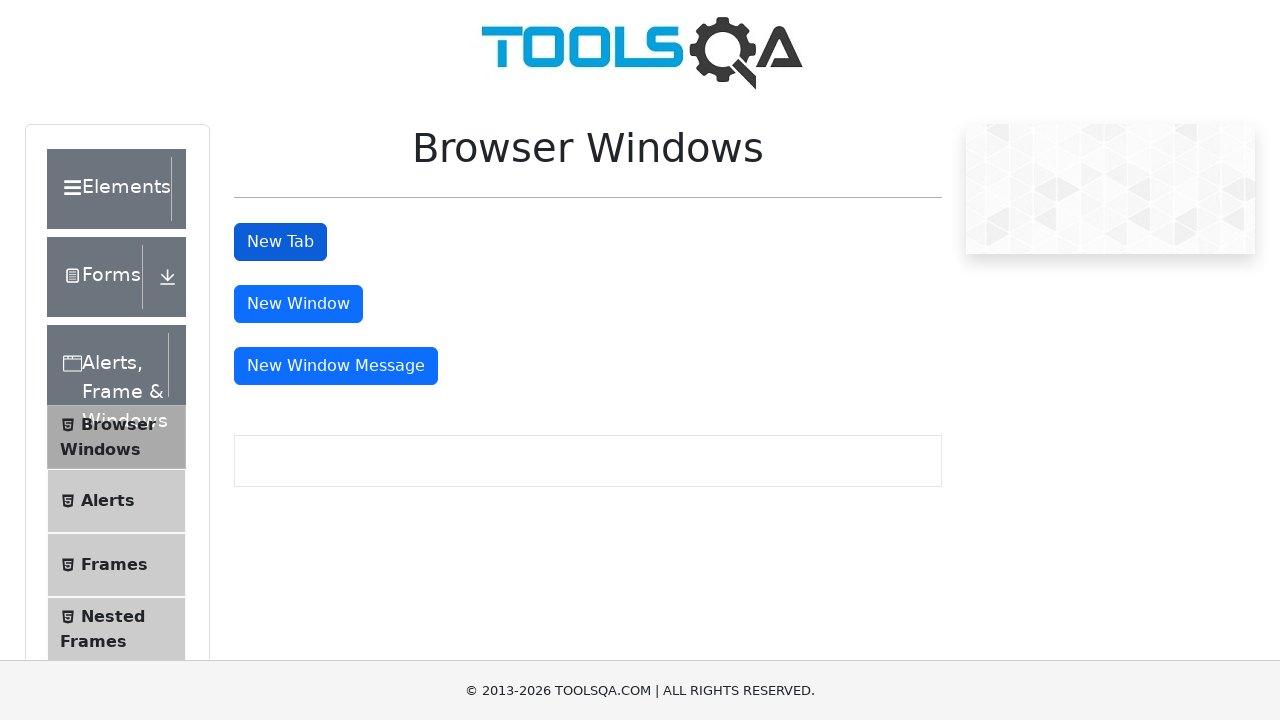